Tests that the counter displays the current number of todo items correctly

Starting URL: https://demo.playwright.dev/todomvc

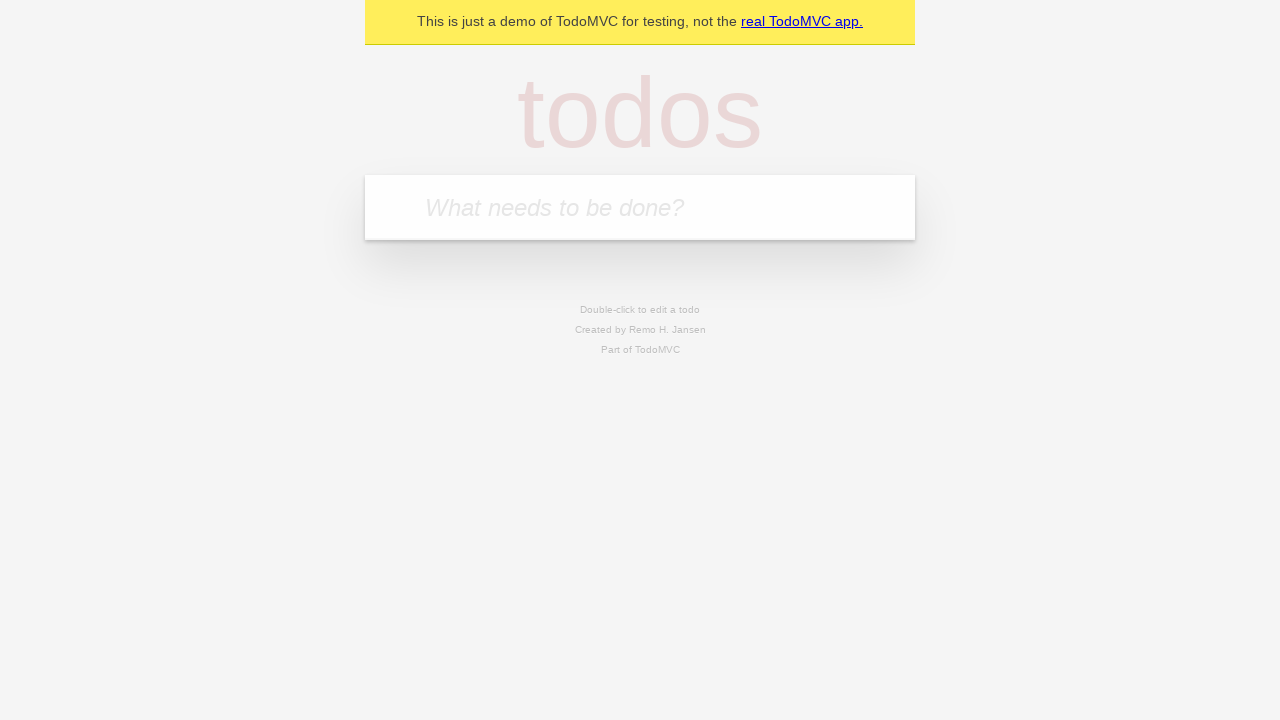

Filled todo input with 'buy some cheese' on internal:attr=[placeholder="What needs to be done?"i]
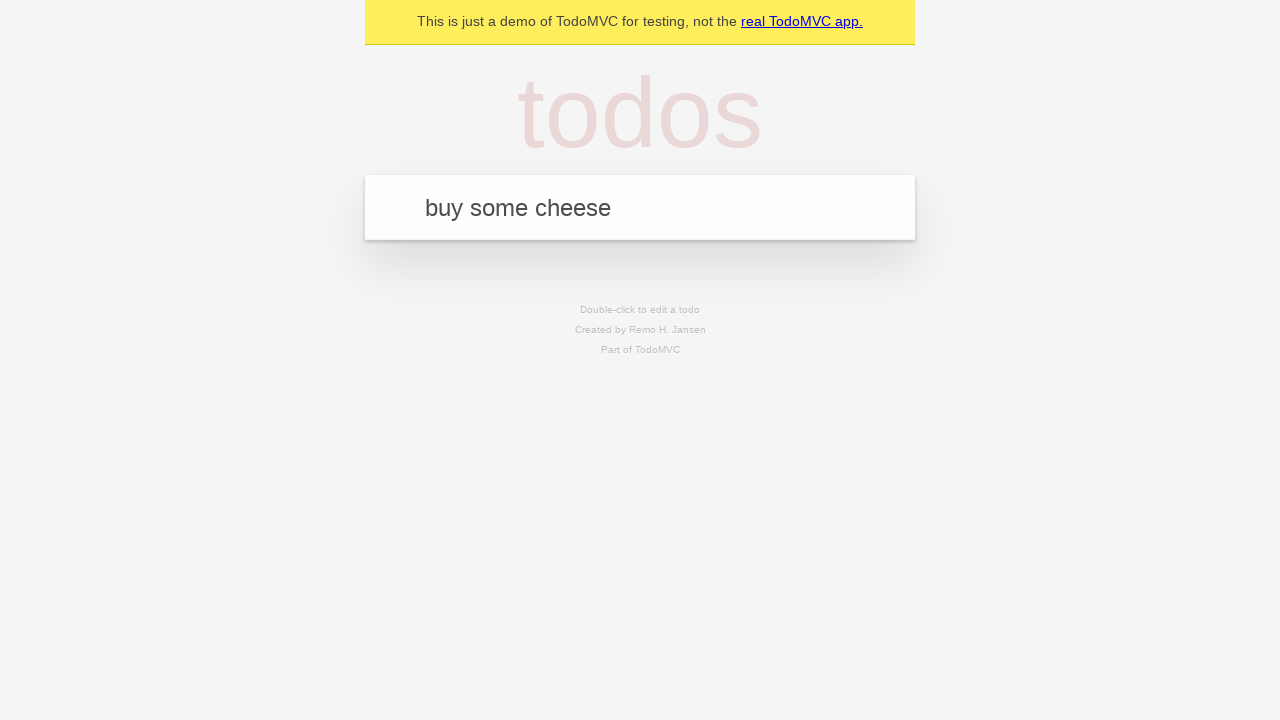

Pressed Enter to create first todo item on internal:attr=[placeholder="What needs to be done?"i]
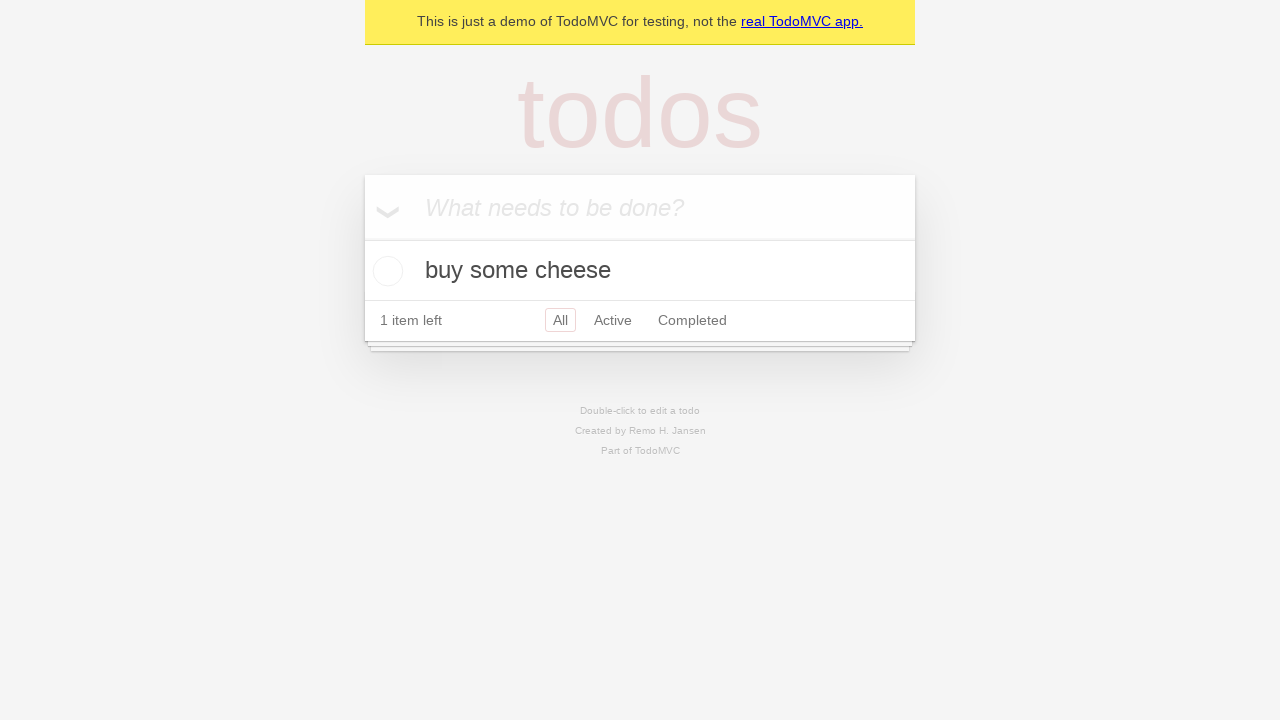

Todo counter element loaded
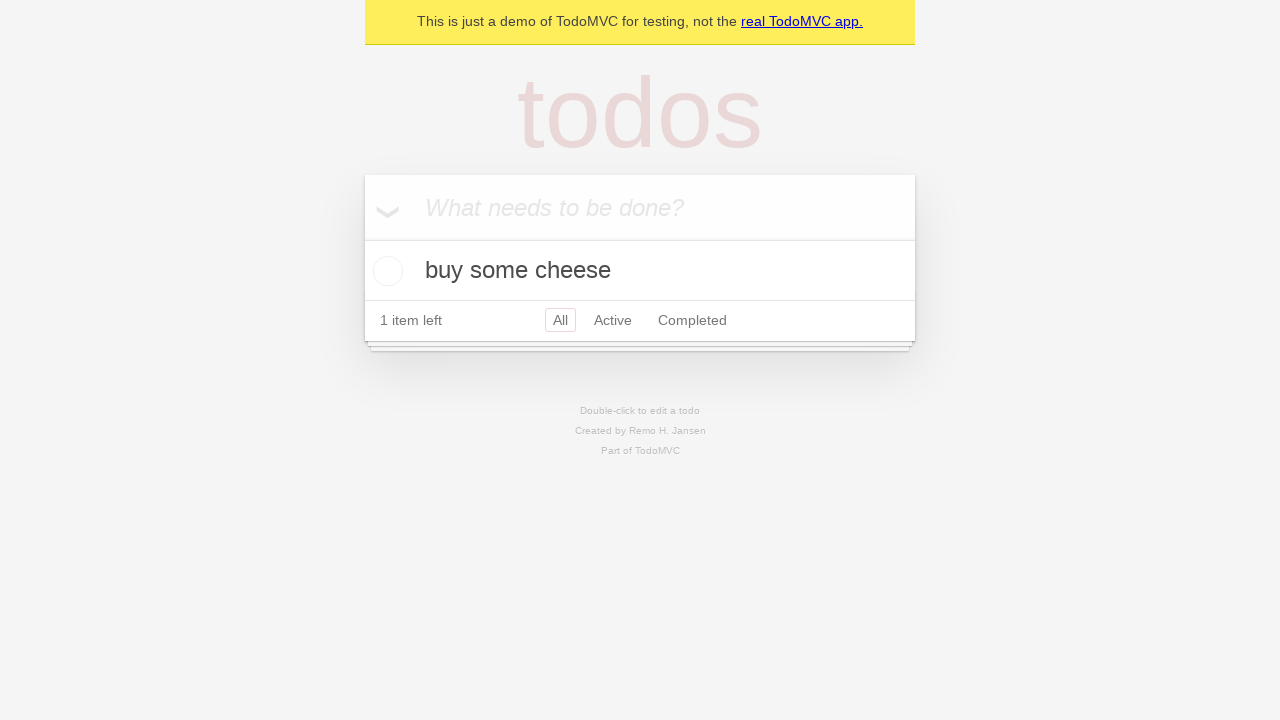

Filled todo input with 'feed the cat' on internal:attr=[placeholder="What needs to be done?"i]
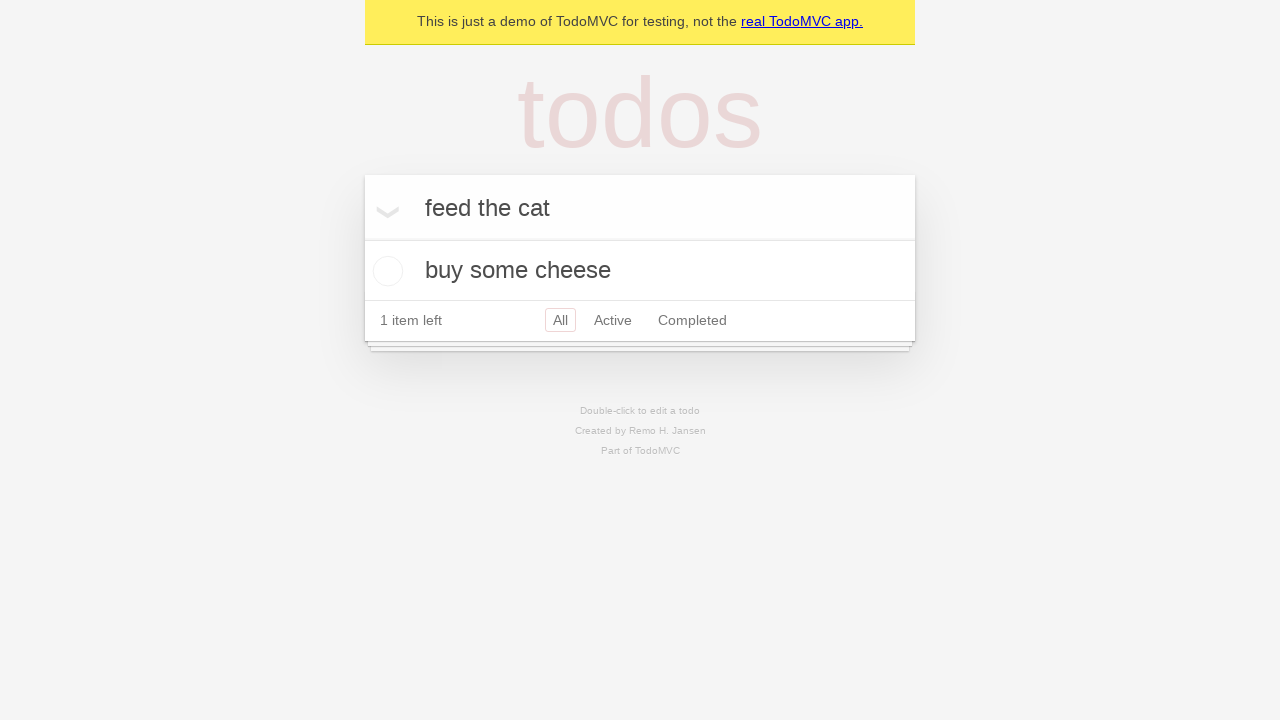

Pressed Enter to create second todo item on internal:attr=[placeholder="What needs to be done?"i]
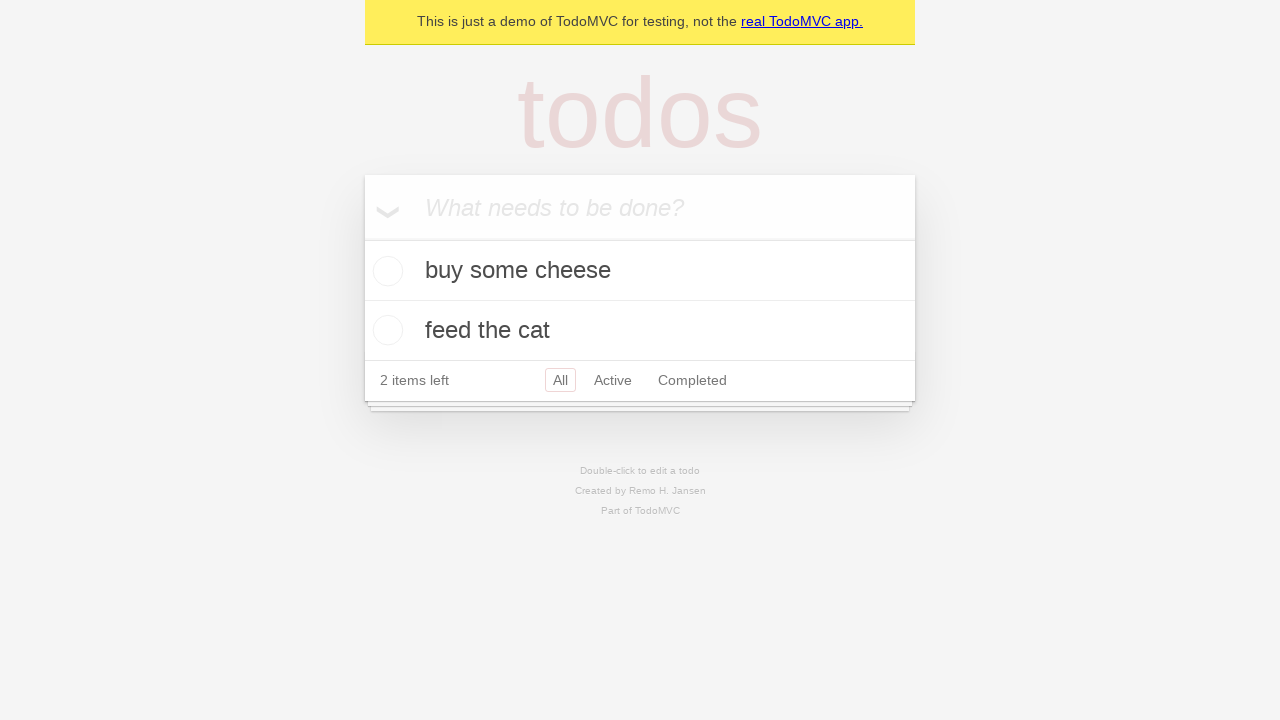

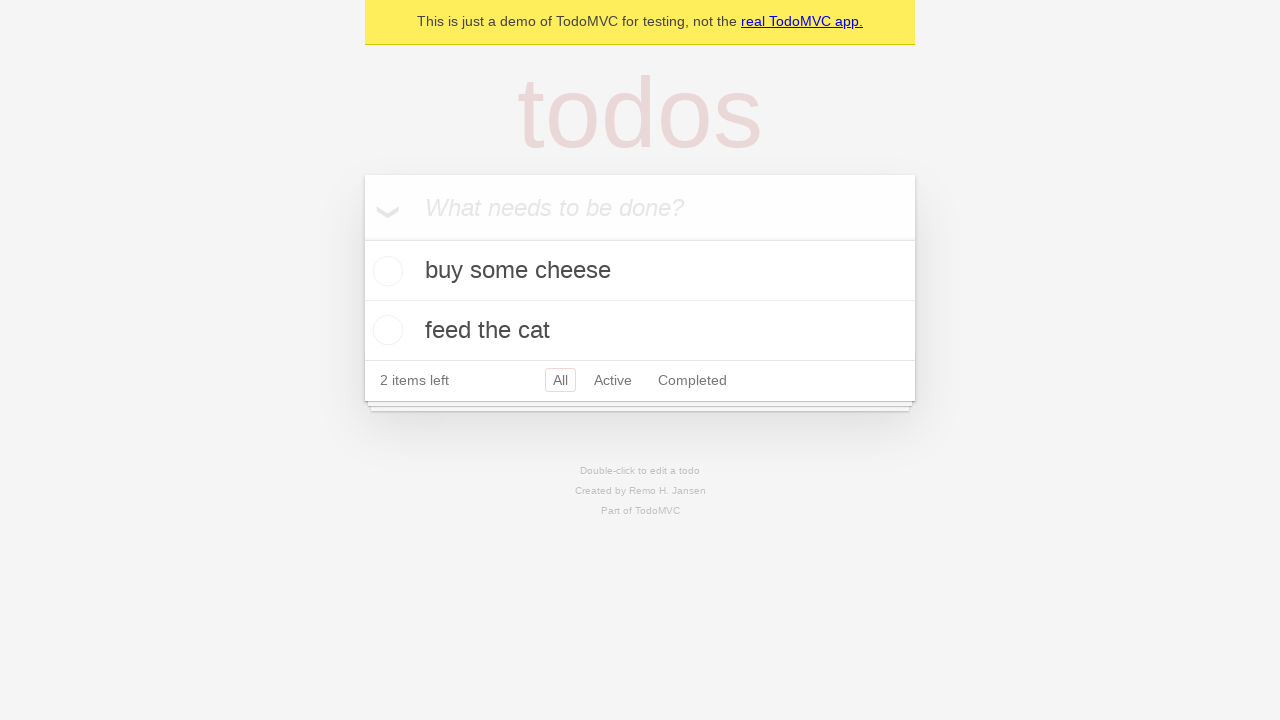